Tests weather app search functionality by entering a city name with US country code, submitting the search, and verifying that weather data is displayed.

Starting URL: https://tenforben.github.io/FPL/vannilaWeatherApp/index.html

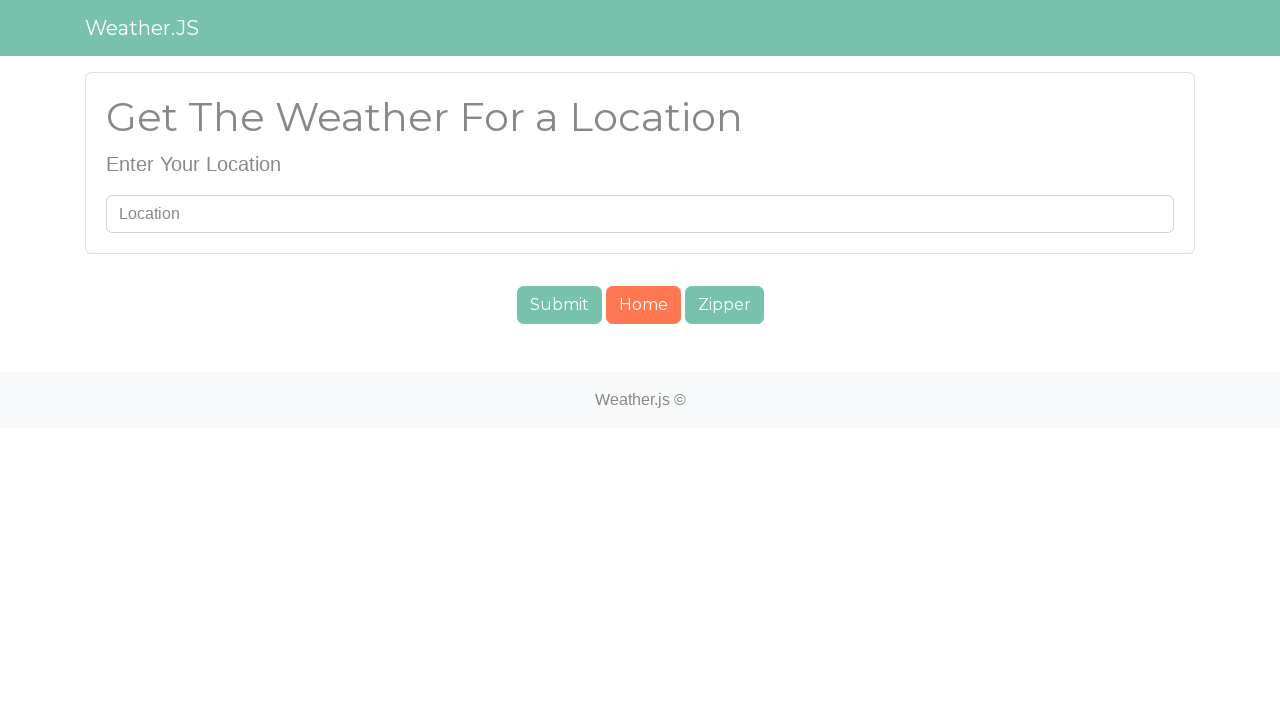

Filled search bar with 'Chicago,US' city name and US country code on #searchUser
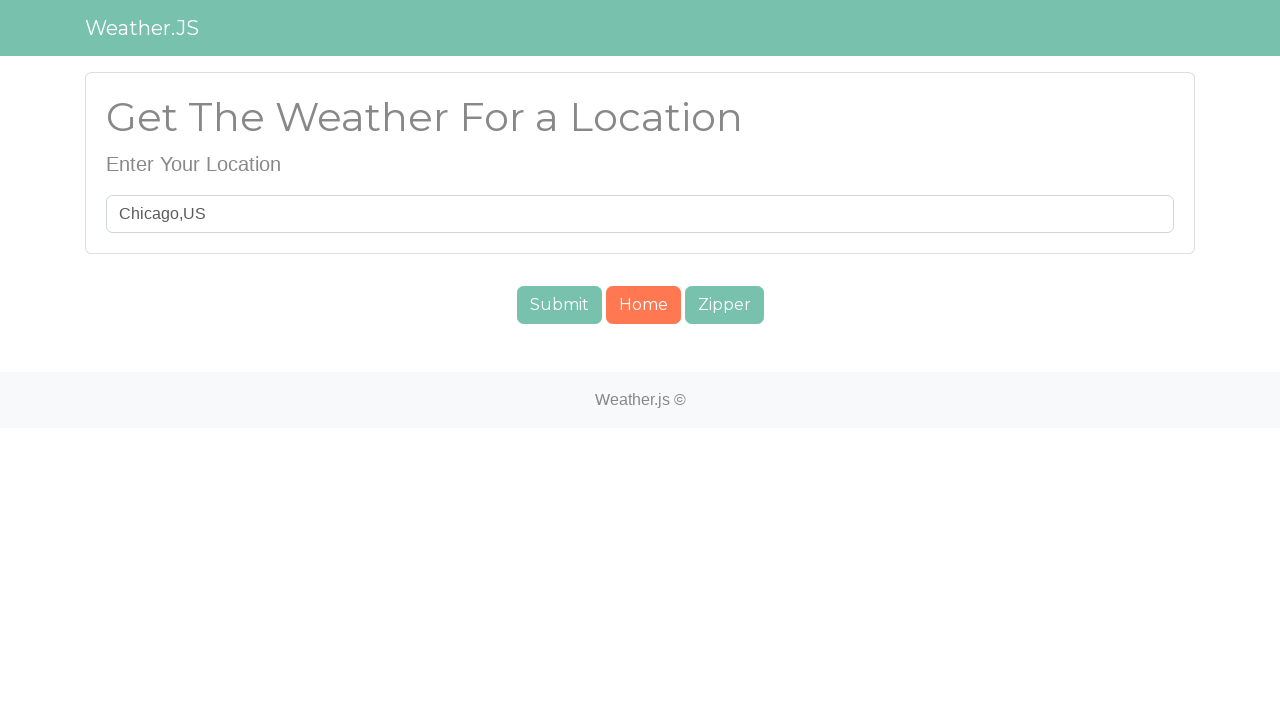

Clicked submit button to search for weather at (559, 305) on #submit
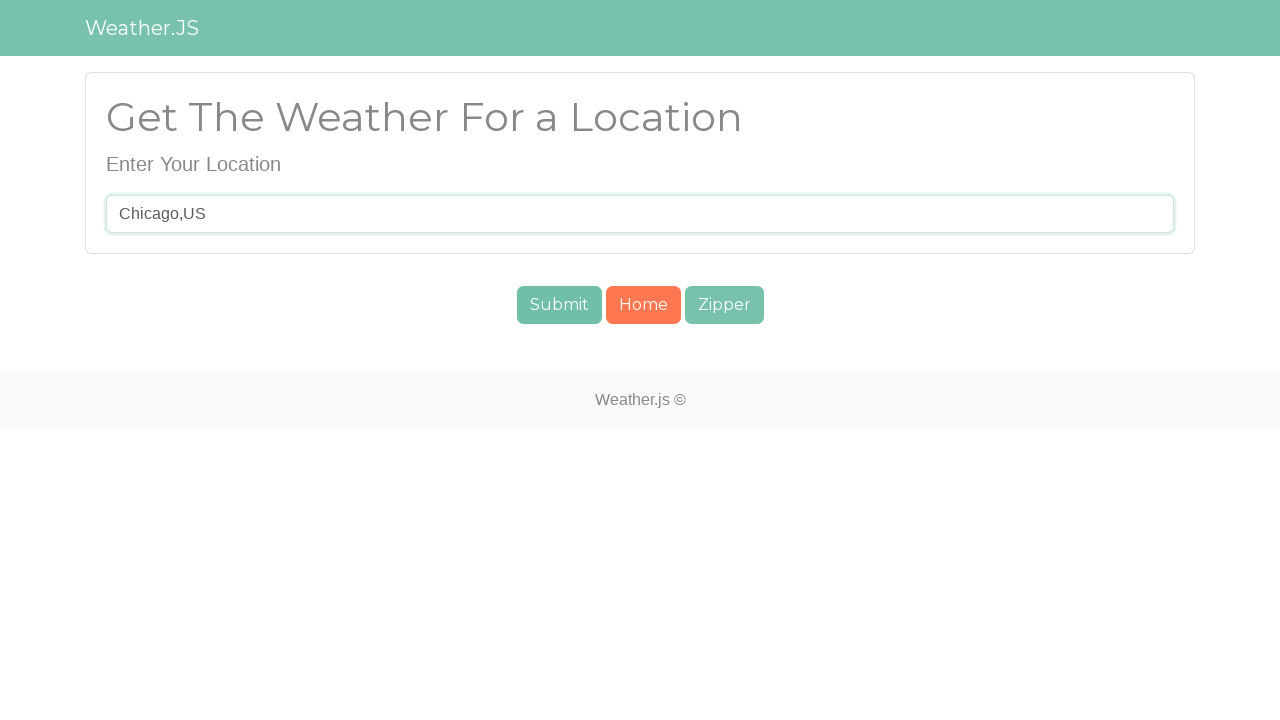

Weather data element #cuwt loaded
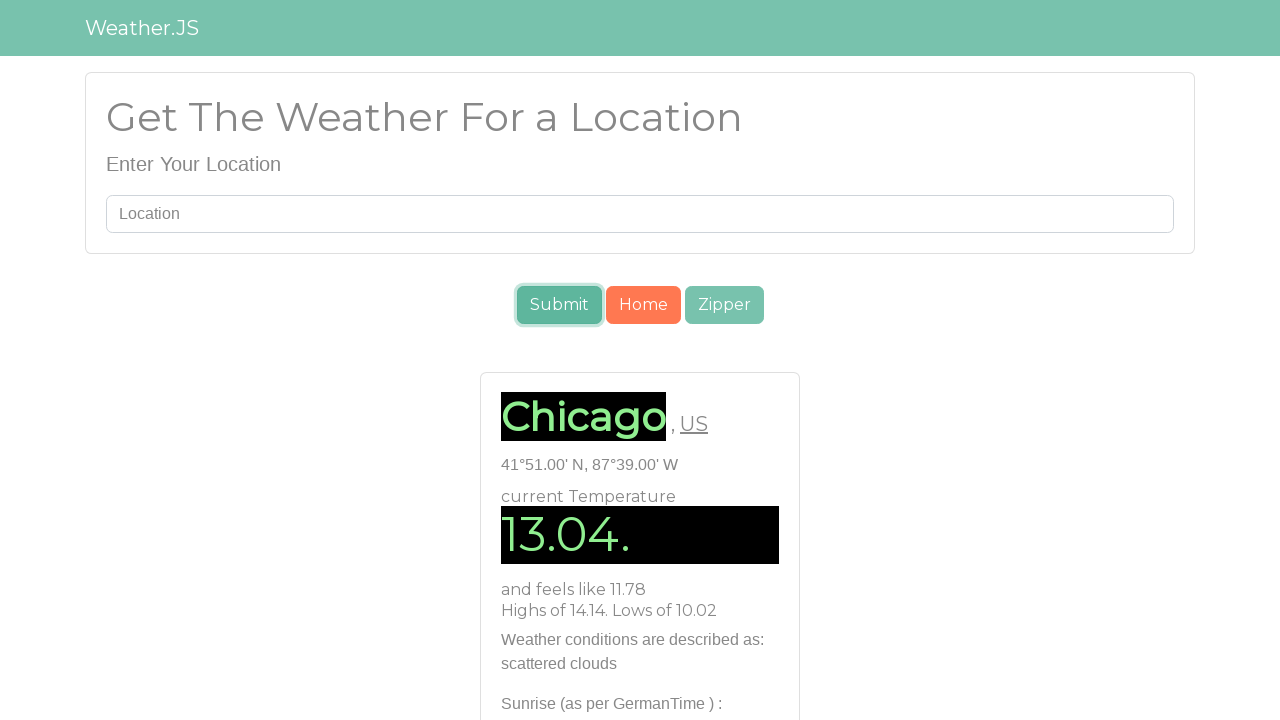

Weather data element #xPat loaded
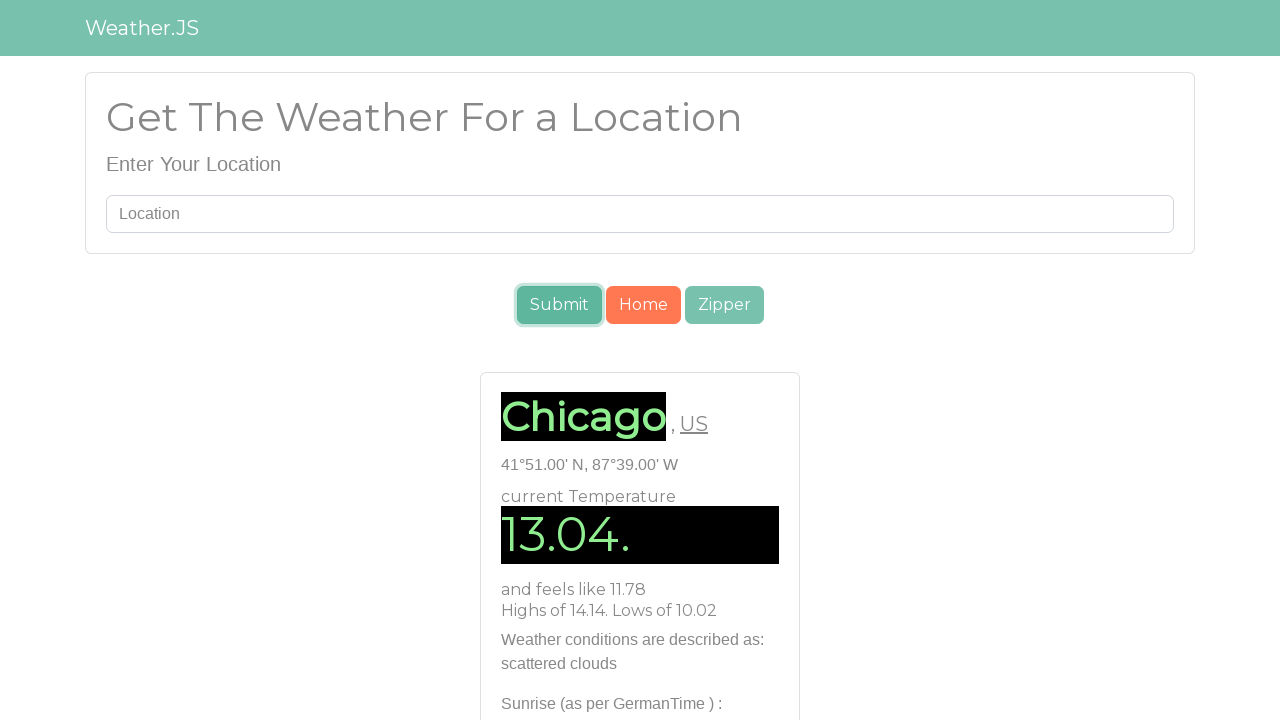

Weather data element #landen loaded - all weather information displayed
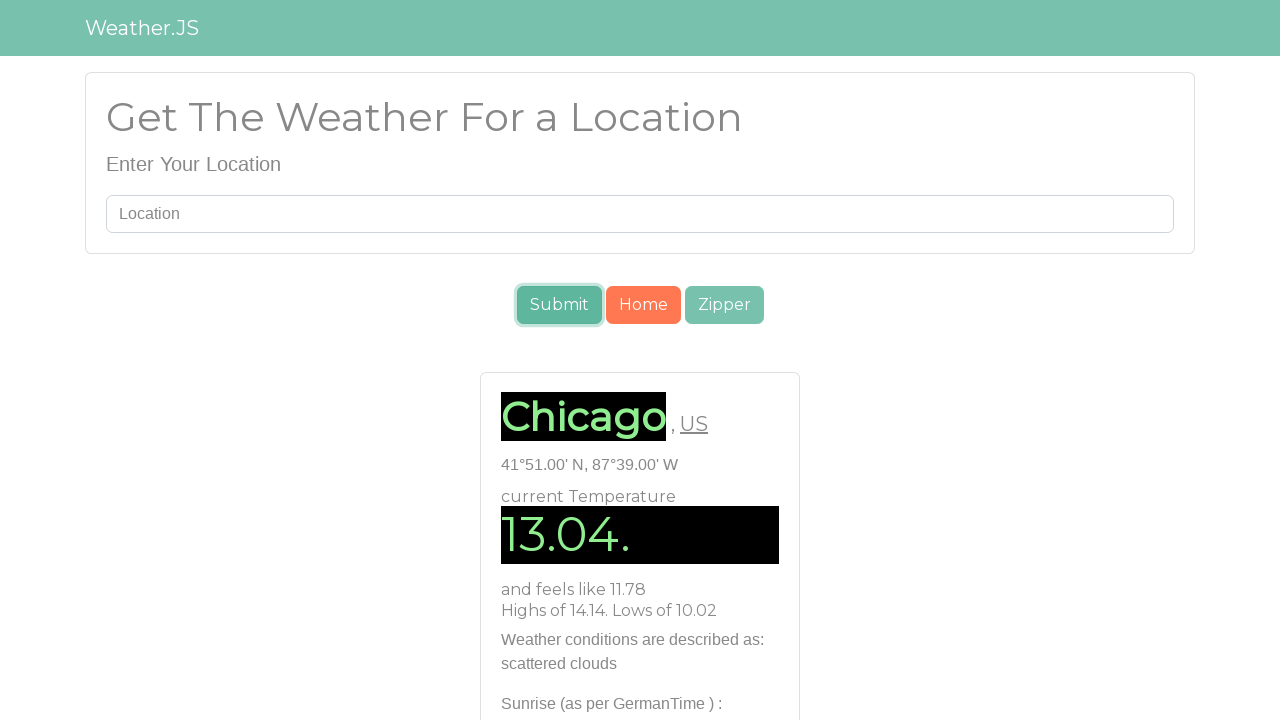

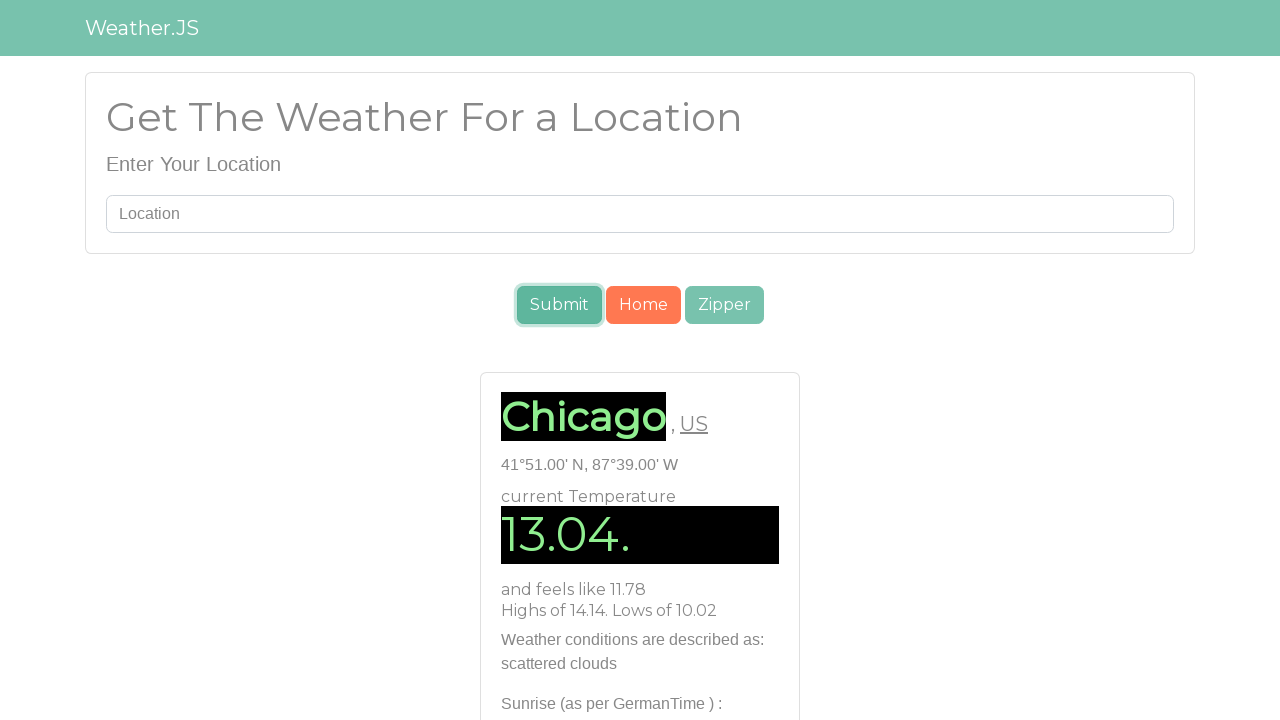